Tests filtering to display all items by navigating through filters and clicking All.

Starting URL: https://demo.playwright.dev/todomvc

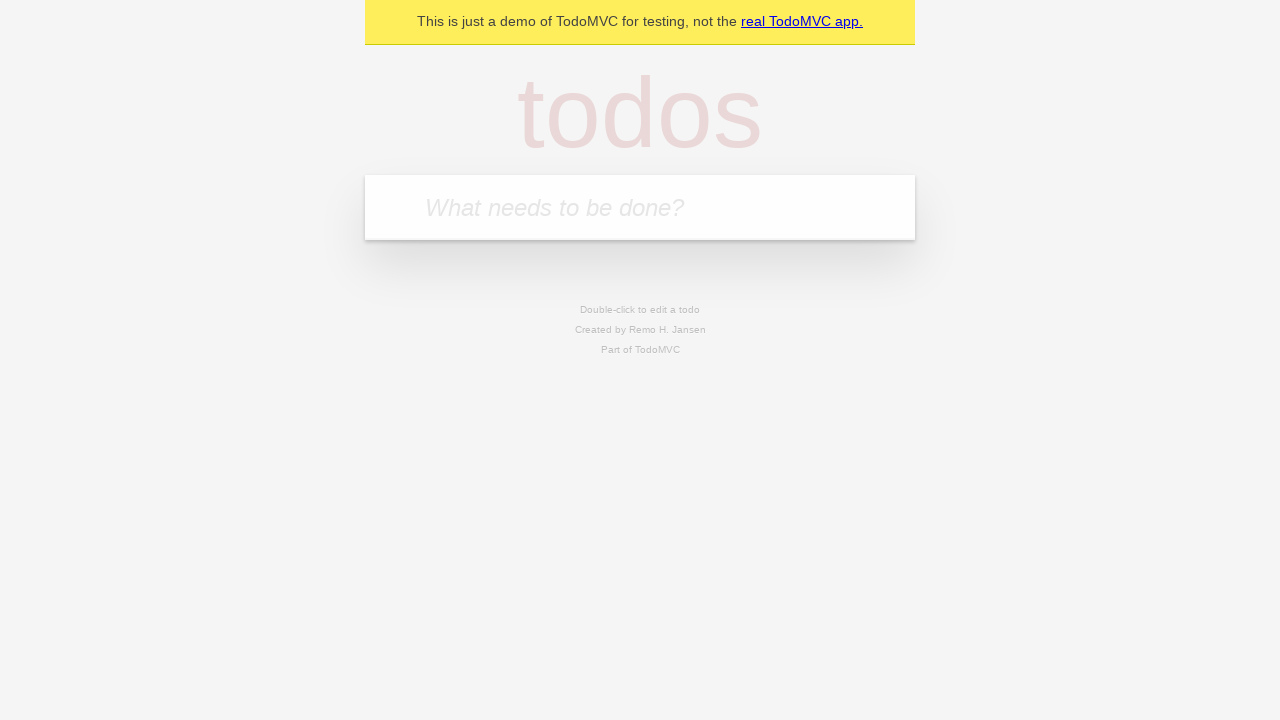

Filled todo input with 'buy some cheese' on internal:attr=[placeholder="What needs to be done?"i]
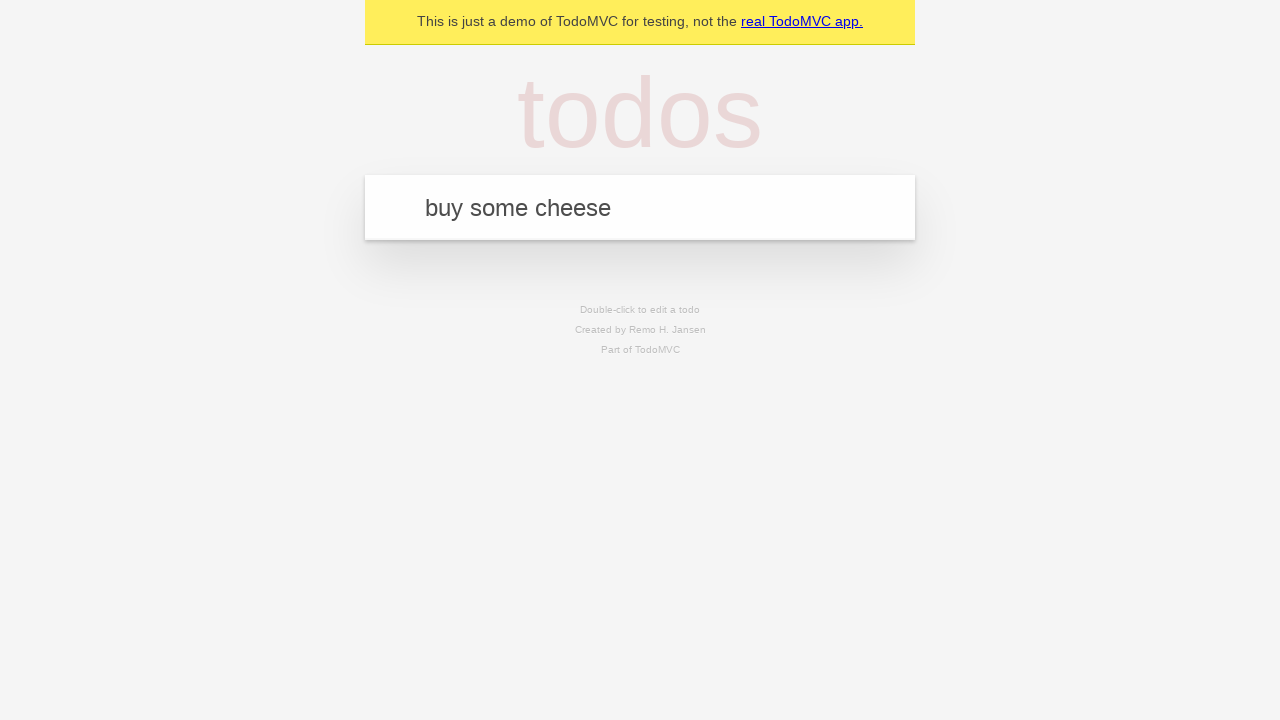

Pressed Enter to add first todo on internal:attr=[placeholder="What needs to be done?"i]
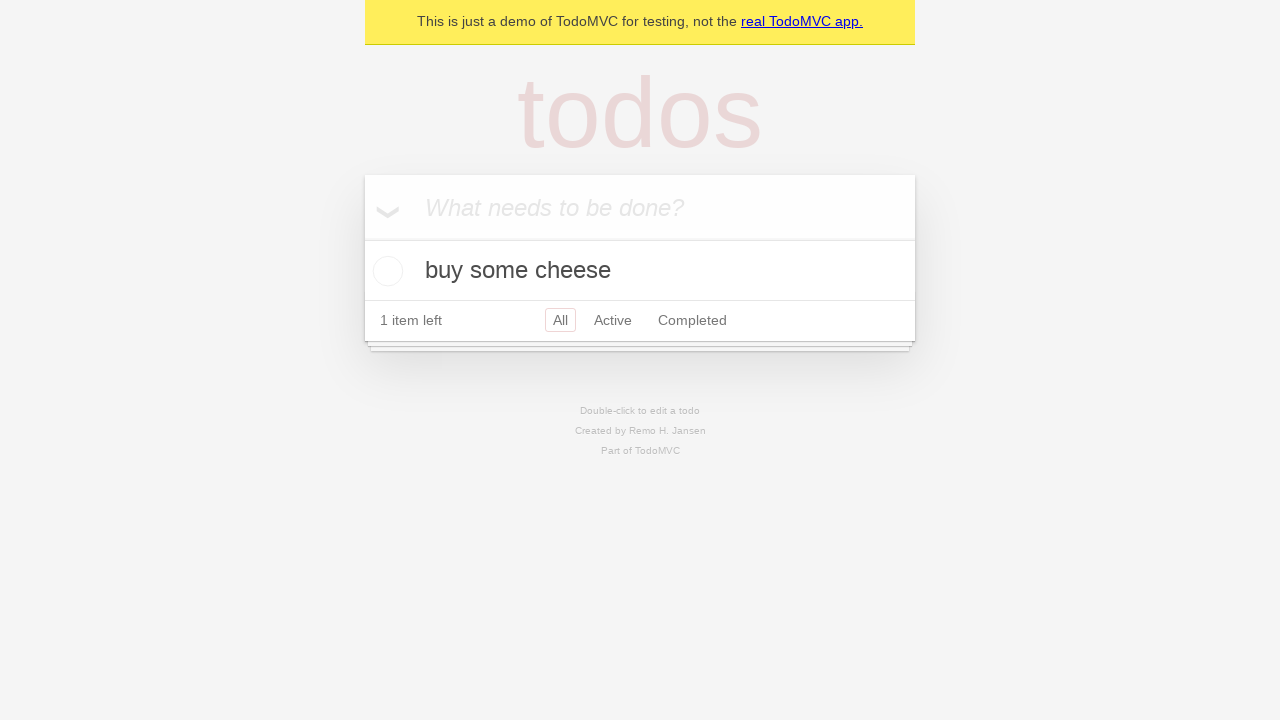

Filled todo input with 'feed the cat' on internal:attr=[placeholder="What needs to be done?"i]
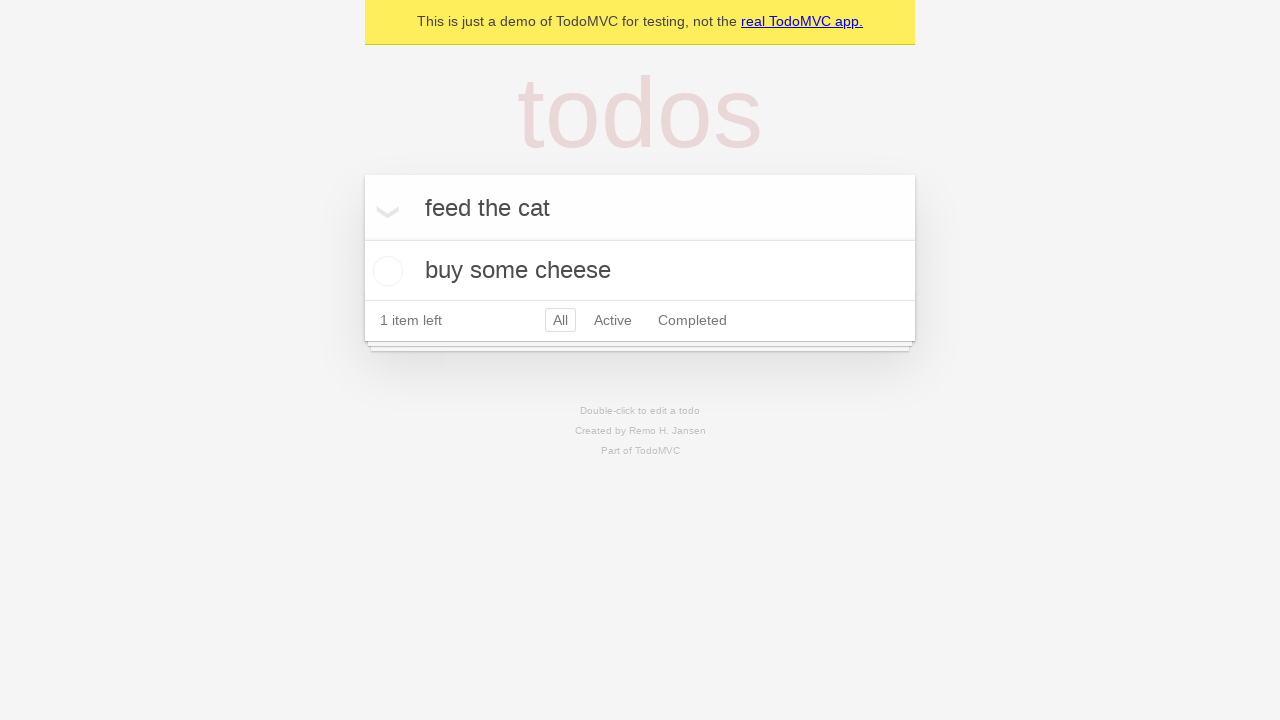

Pressed Enter to add second todo on internal:attr=[placeholder="What needs to be done?"i]
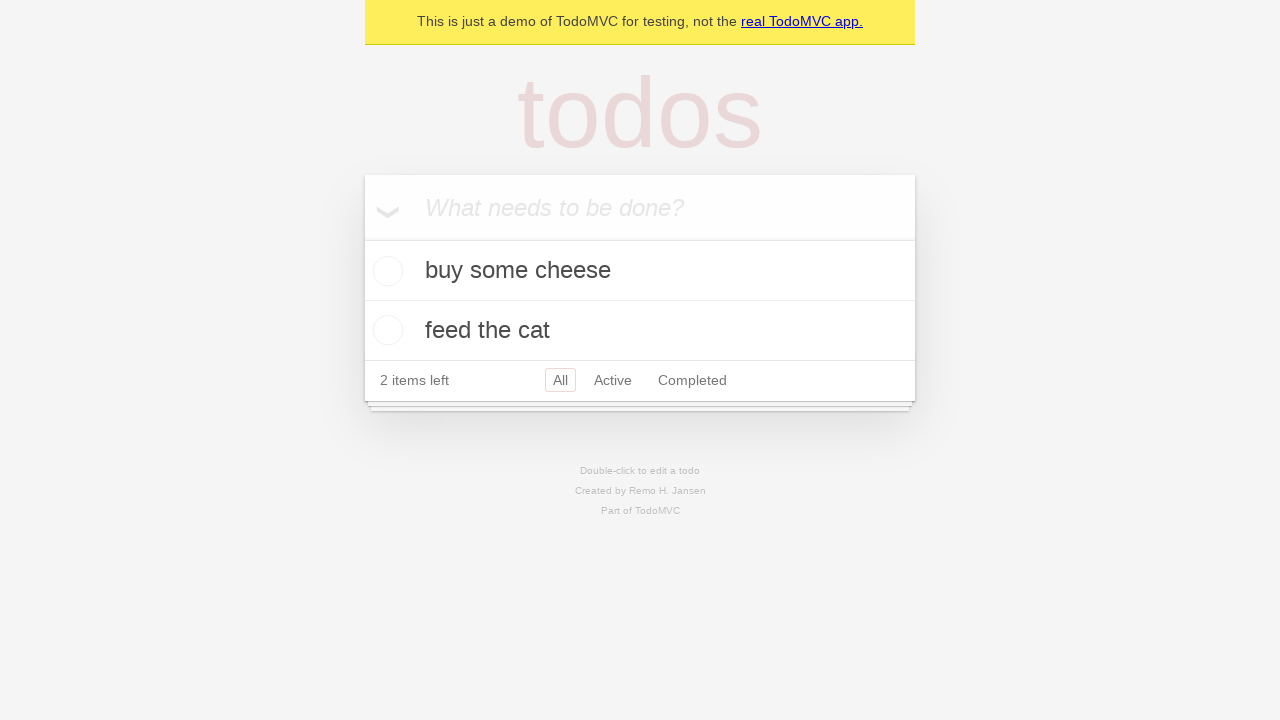

Filled todo input with 'book a doctors appointment' on internal:attr=[placeholder="What needs to be done?"i]
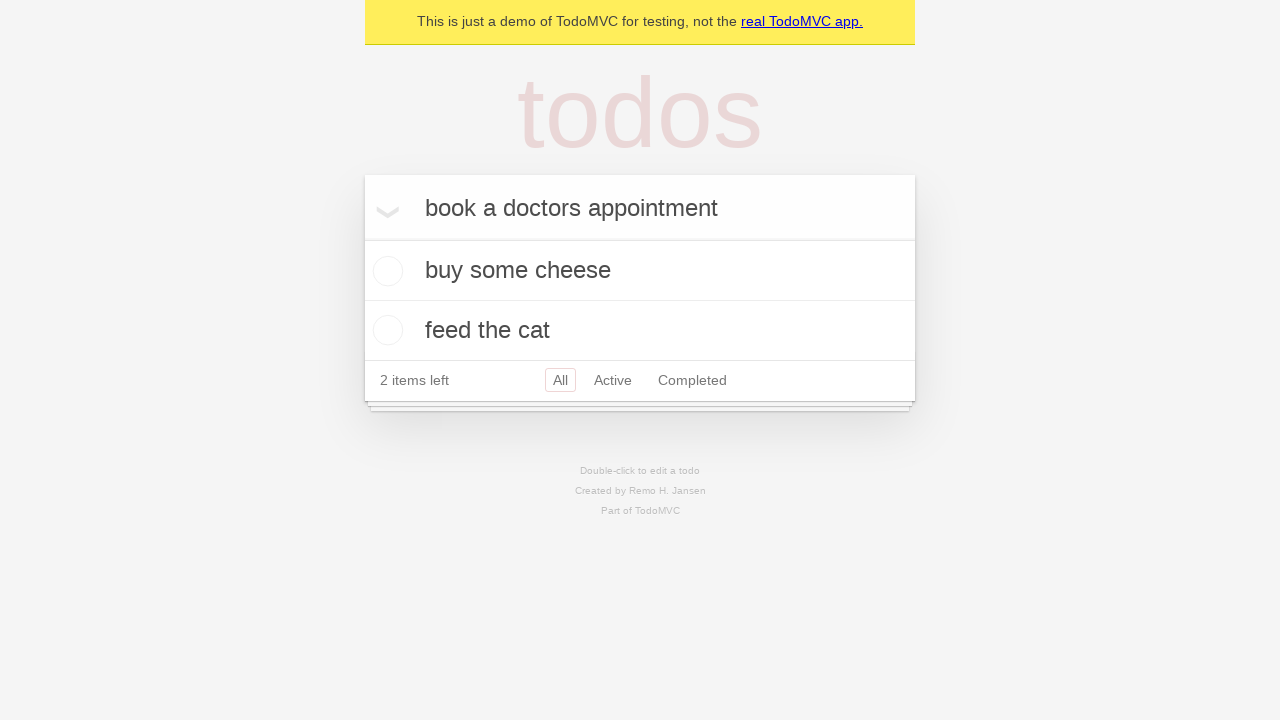

Pressed Enter to add third todo on internal:attr=[placeholder="What needs to be done?"i]
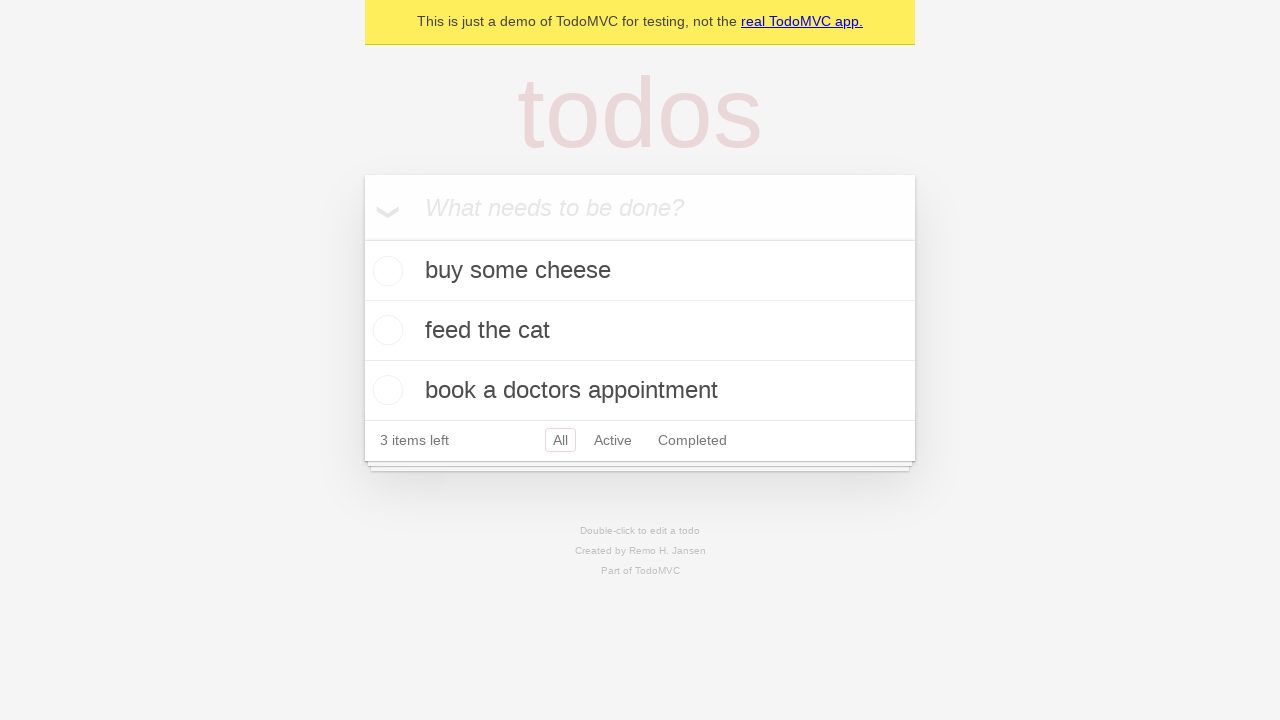

Checked the second todo item at (385, 330) on internal:testid=[data-testid="todo-item"s] >> nth=1 >> internal:role=checkbox
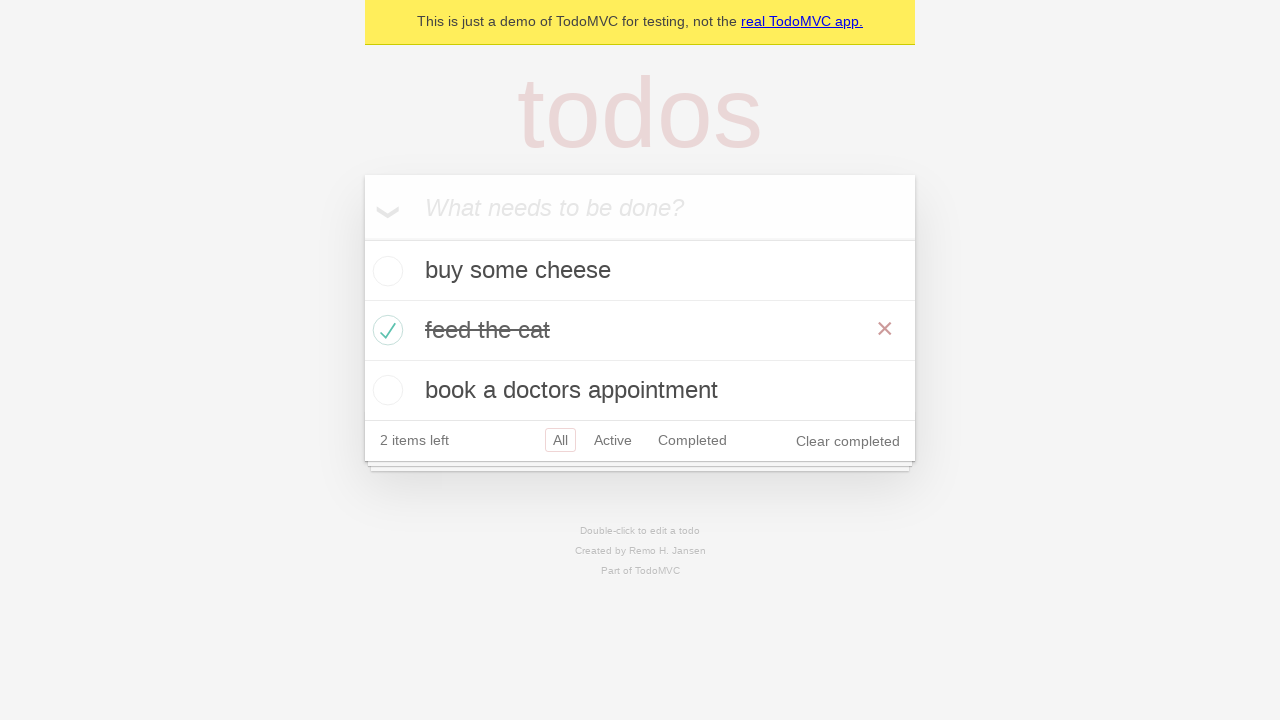

Clicked Active filter to display active todos at (613, 440) on internal:role=link[name="Active"i]
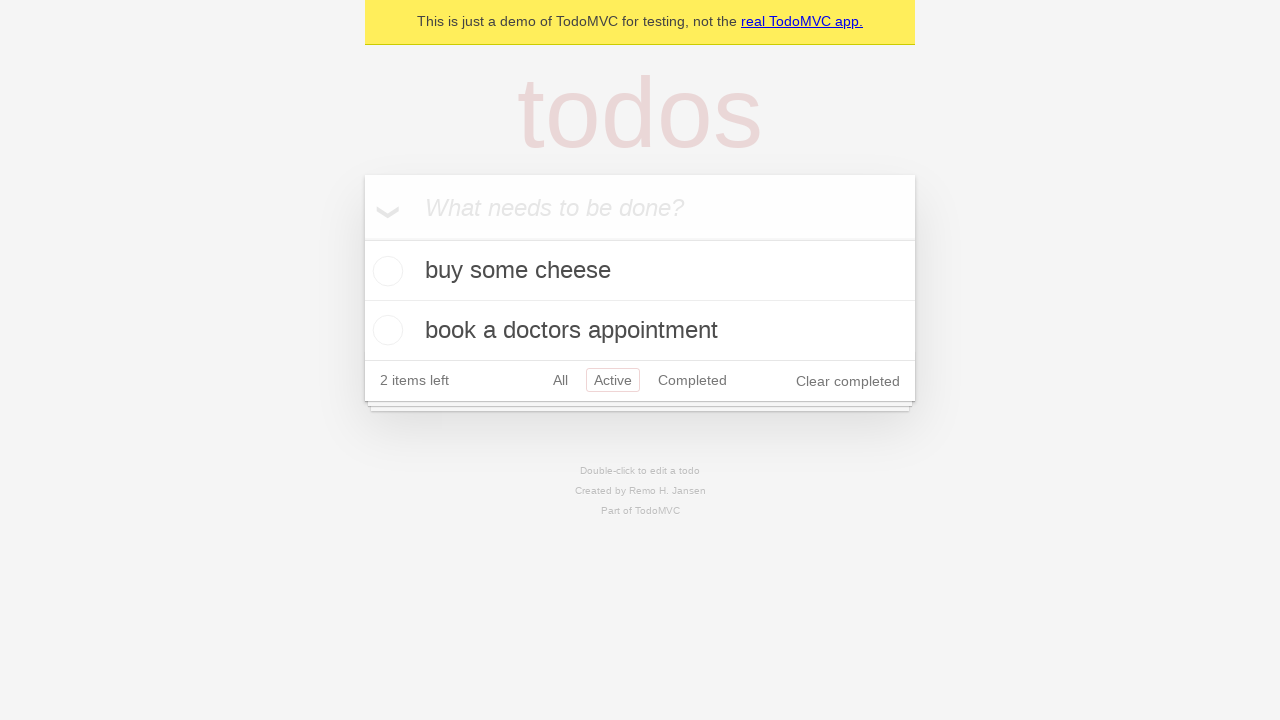

Clicked Completed filter to display completed todos at (692, 380) on internal:role=link[name="Completed"i]
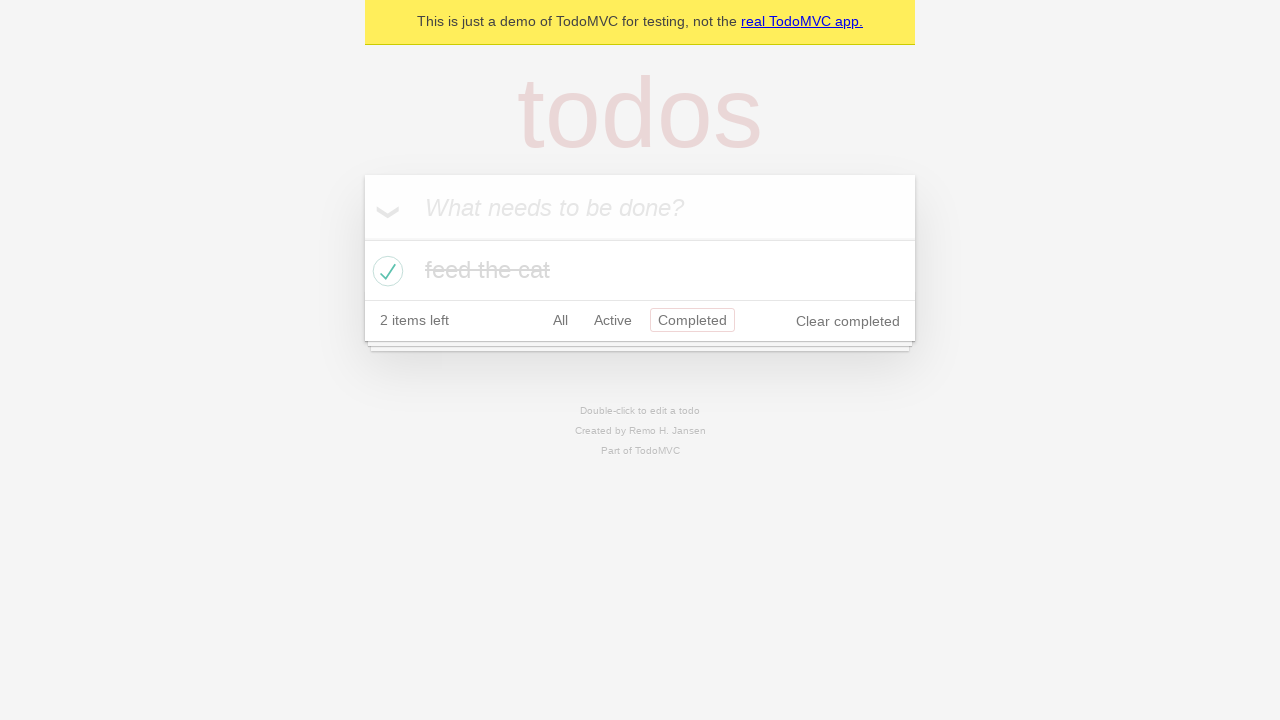

Clicked All filter to display all items at (560, 320) on internal:role=link[name="All"i]
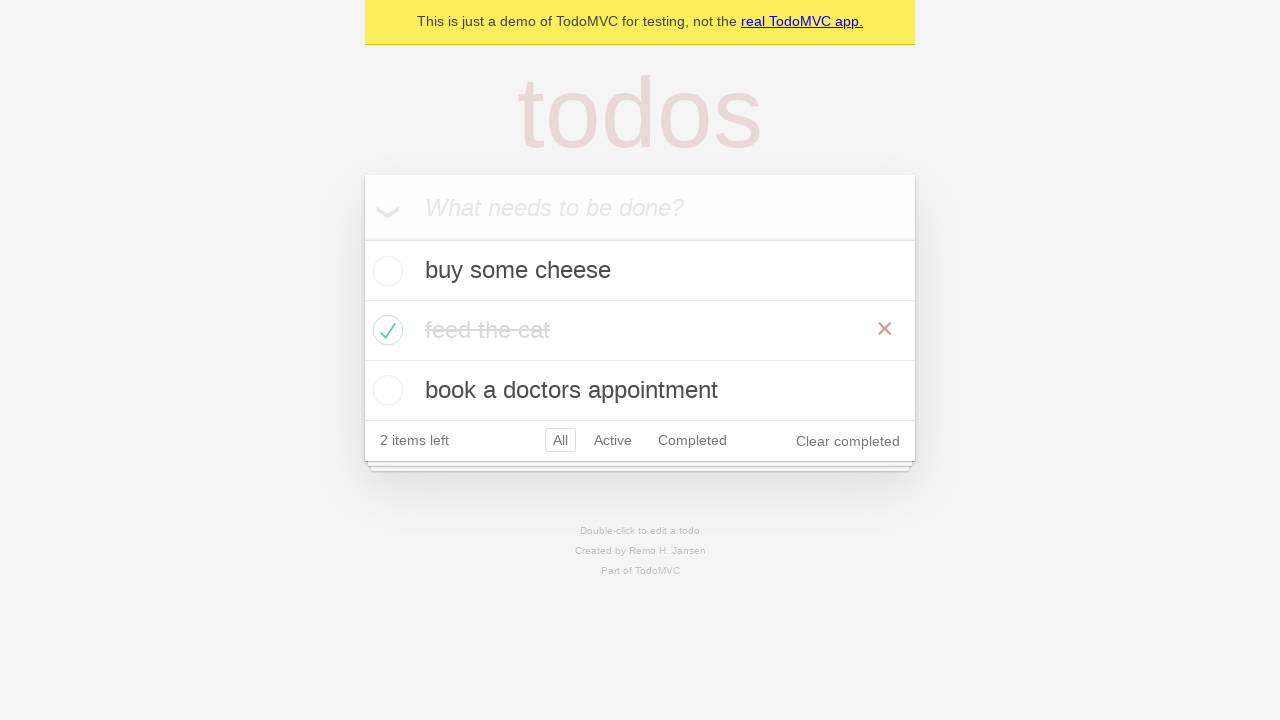

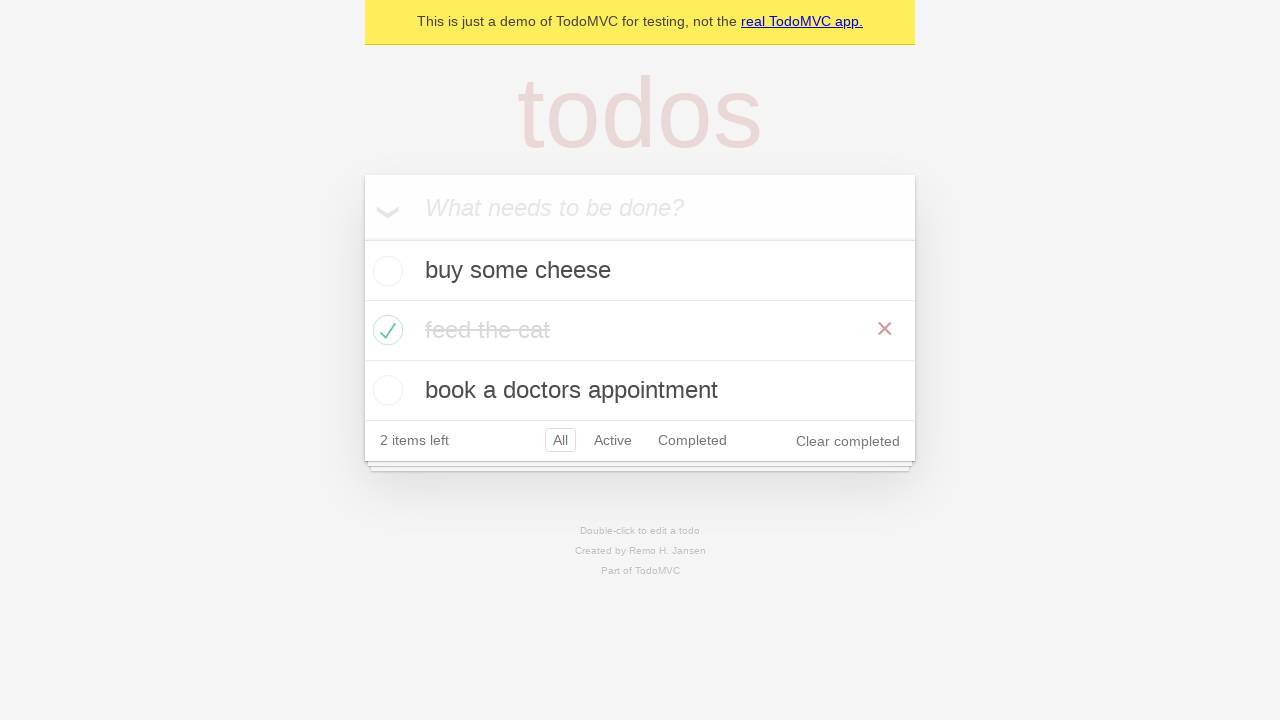